Navigates to a login practice page and verifies the page loads by checking the title and URL are accessible.

Starting URL: https://www.rahulshettyacademy.com/loginpagePractise/

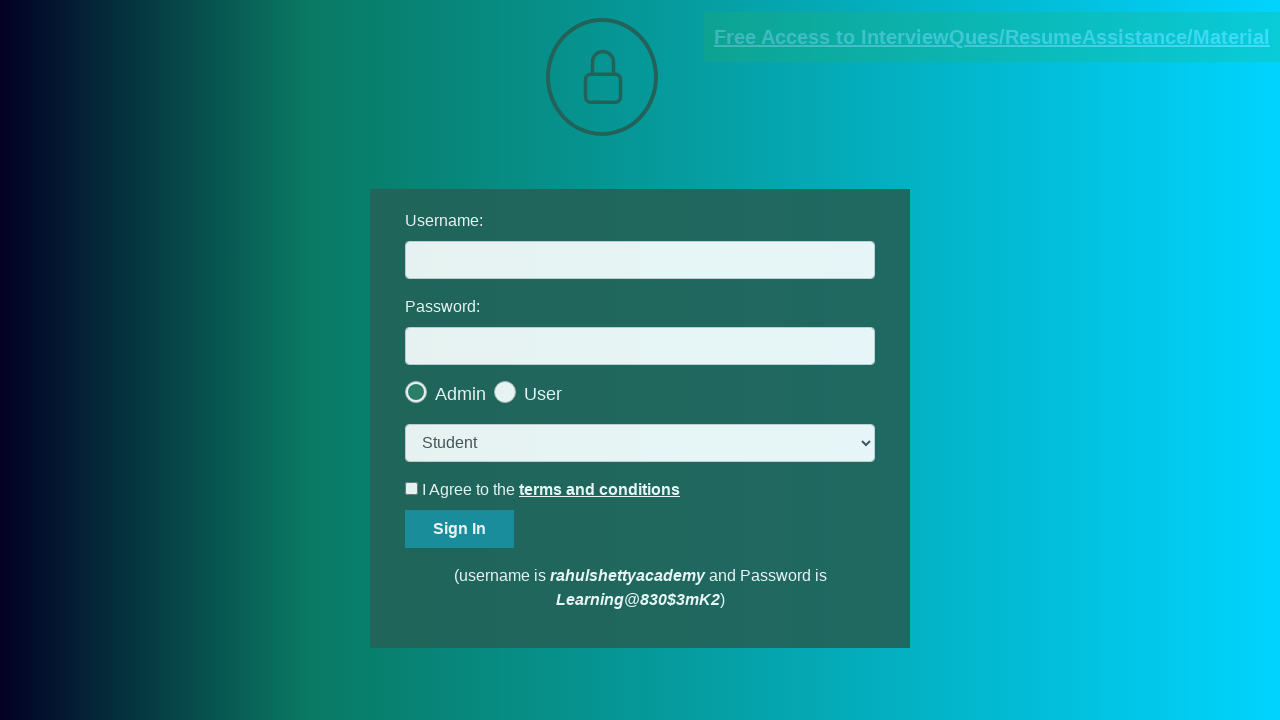

Waited for page to reach domcontentloaded state
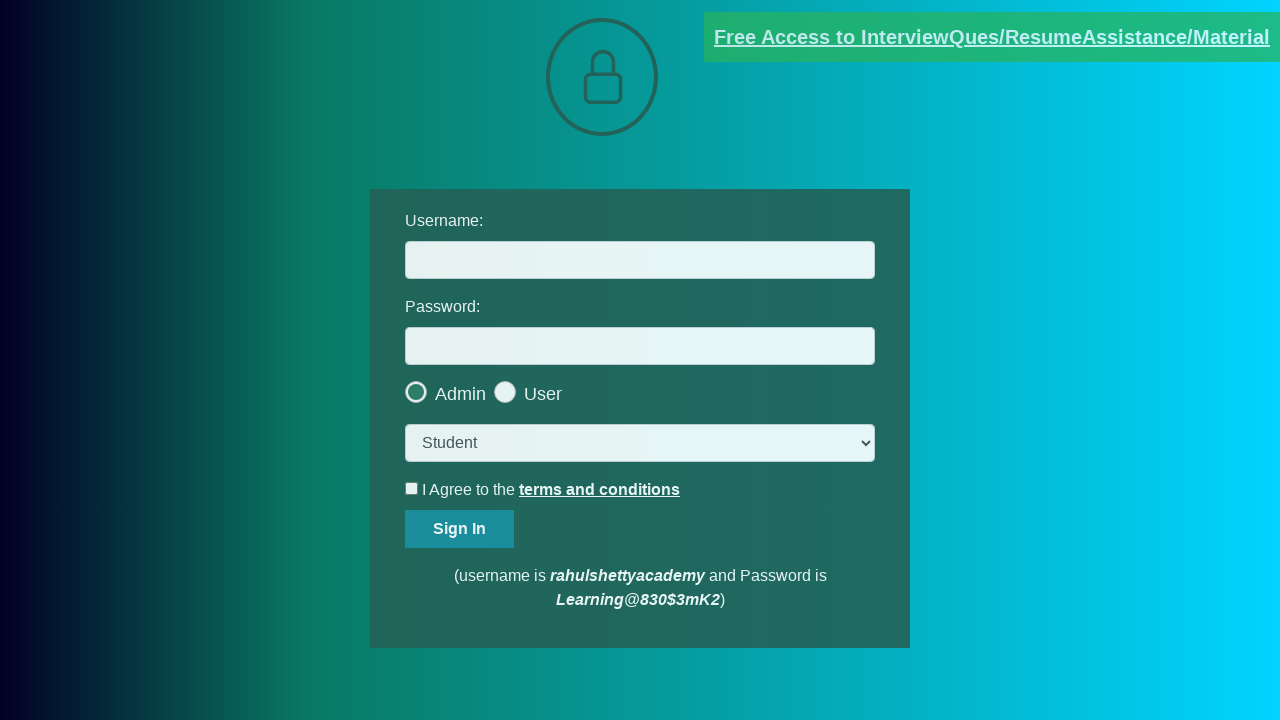

Retrieved page title: 'LoginPage Practise | Rahul Shetty Academy'
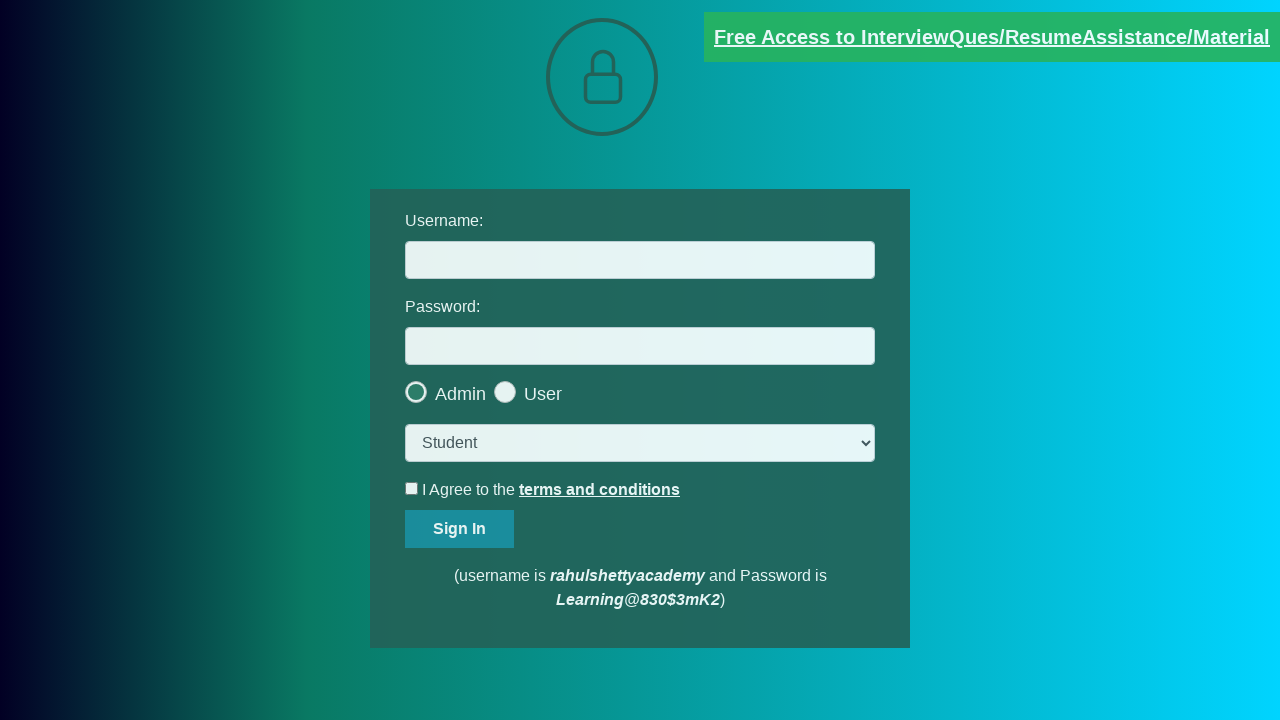

Verified page title is not empty
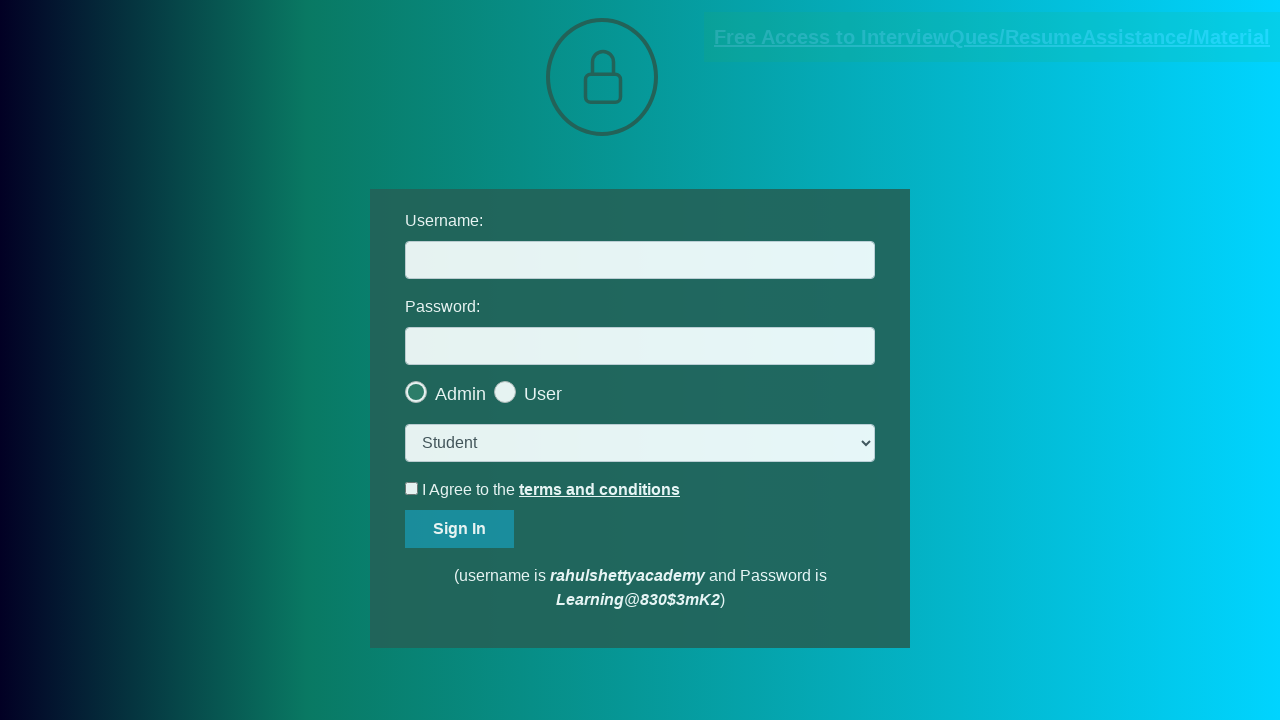

Verified URL contains 'loginpagePractise': https://rahulshettyacademy.com/loginpagePractise/
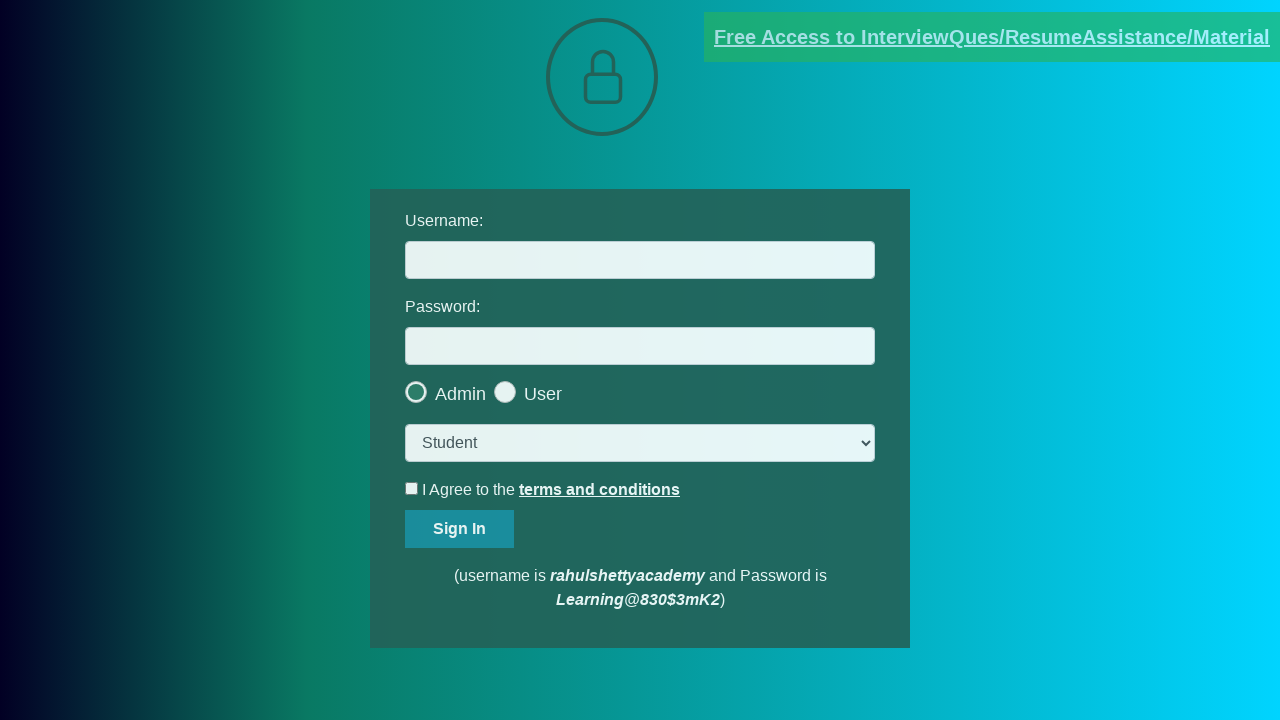

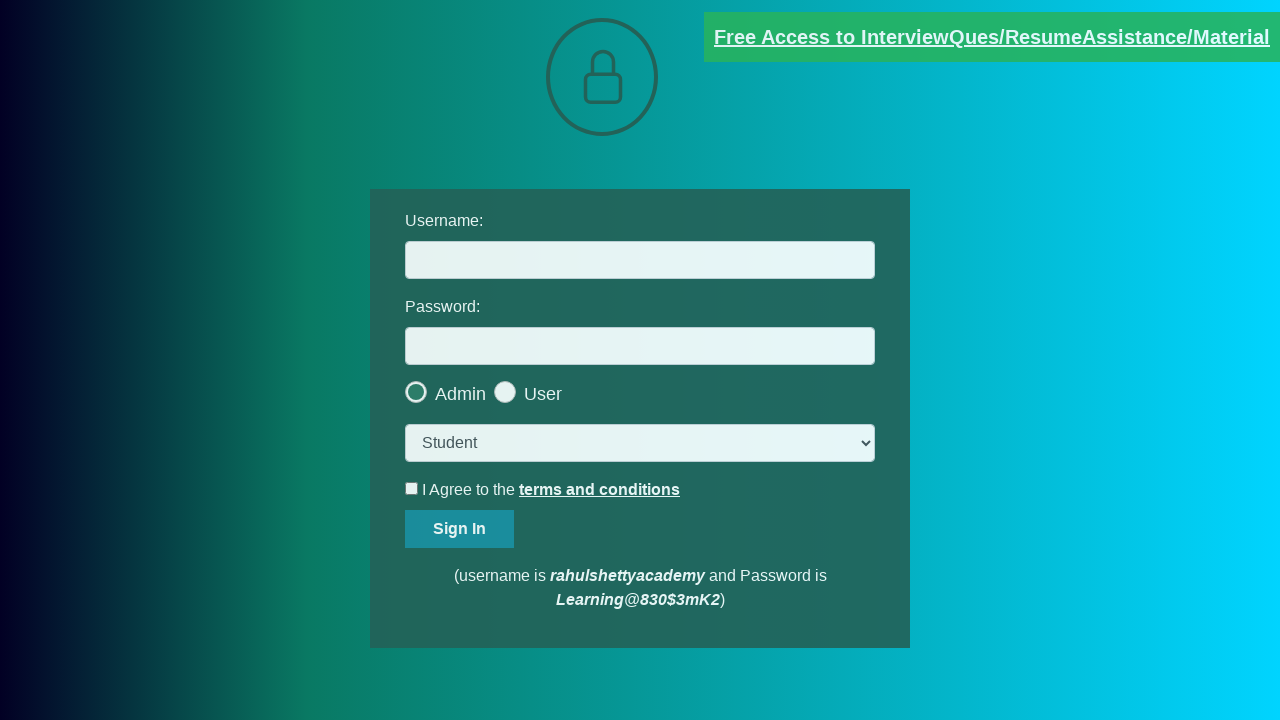